Tests finding duplicate employee IDs in the Employee Manager table

Starting URL: http://automationbykrishna.com

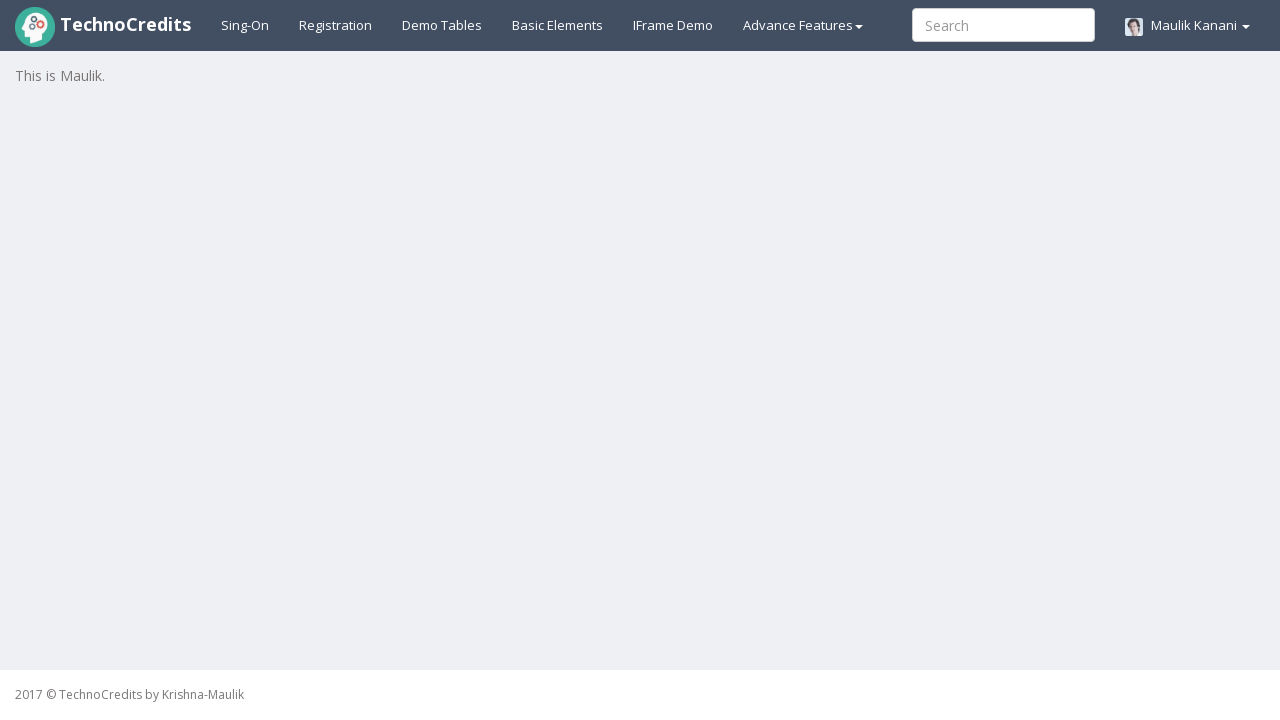

Clicked on Demo Table link at (442, 25) on xpath=//a[@id='demotable']
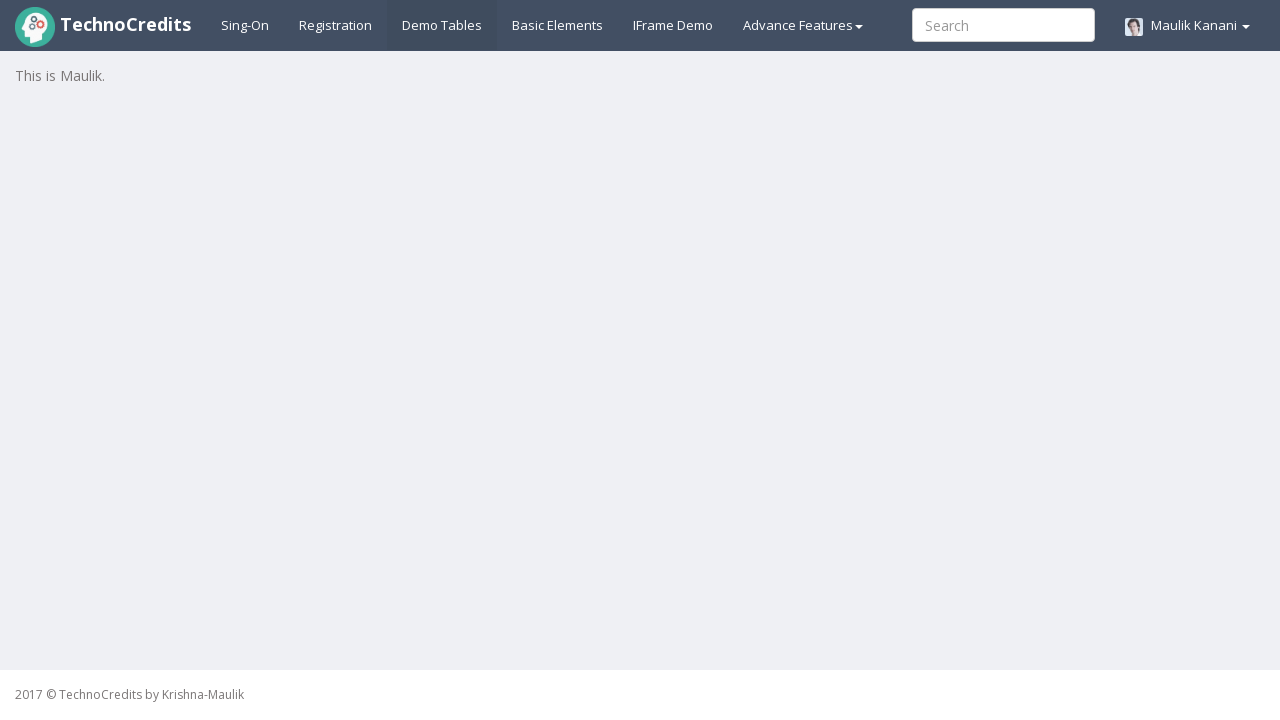

Employee Manager table loaded
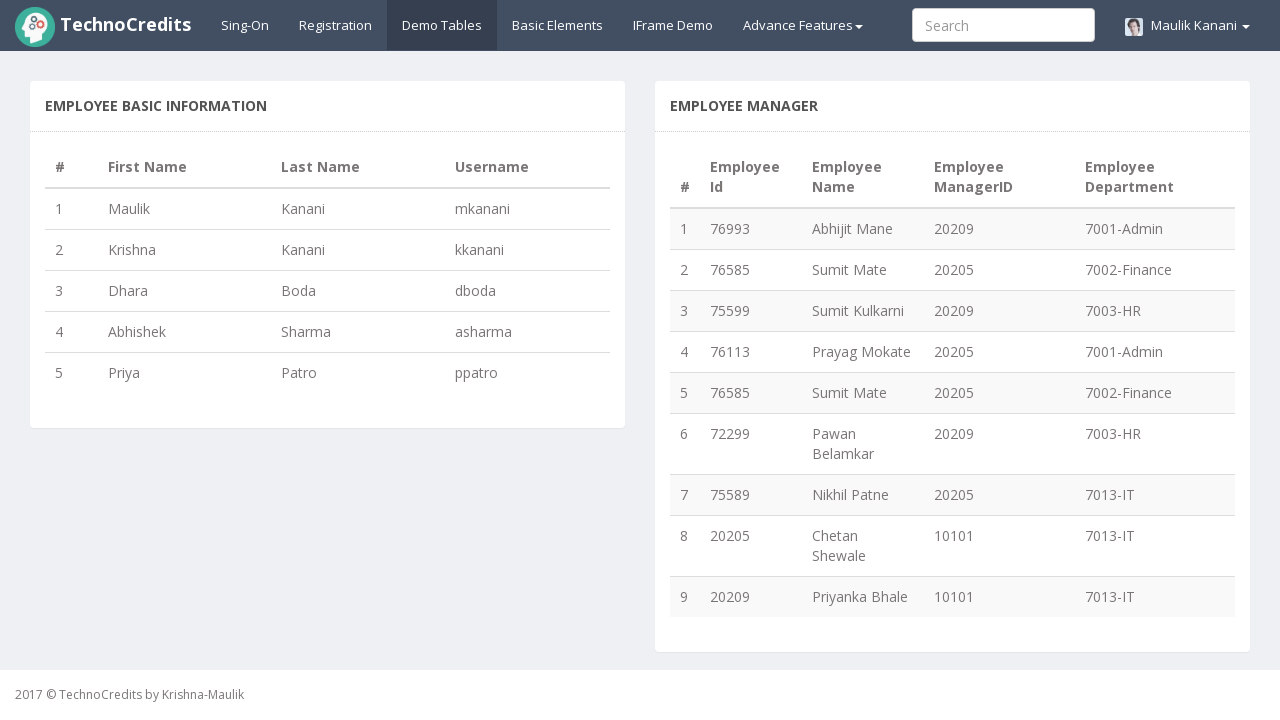

Retrieved all employee ID elements from table
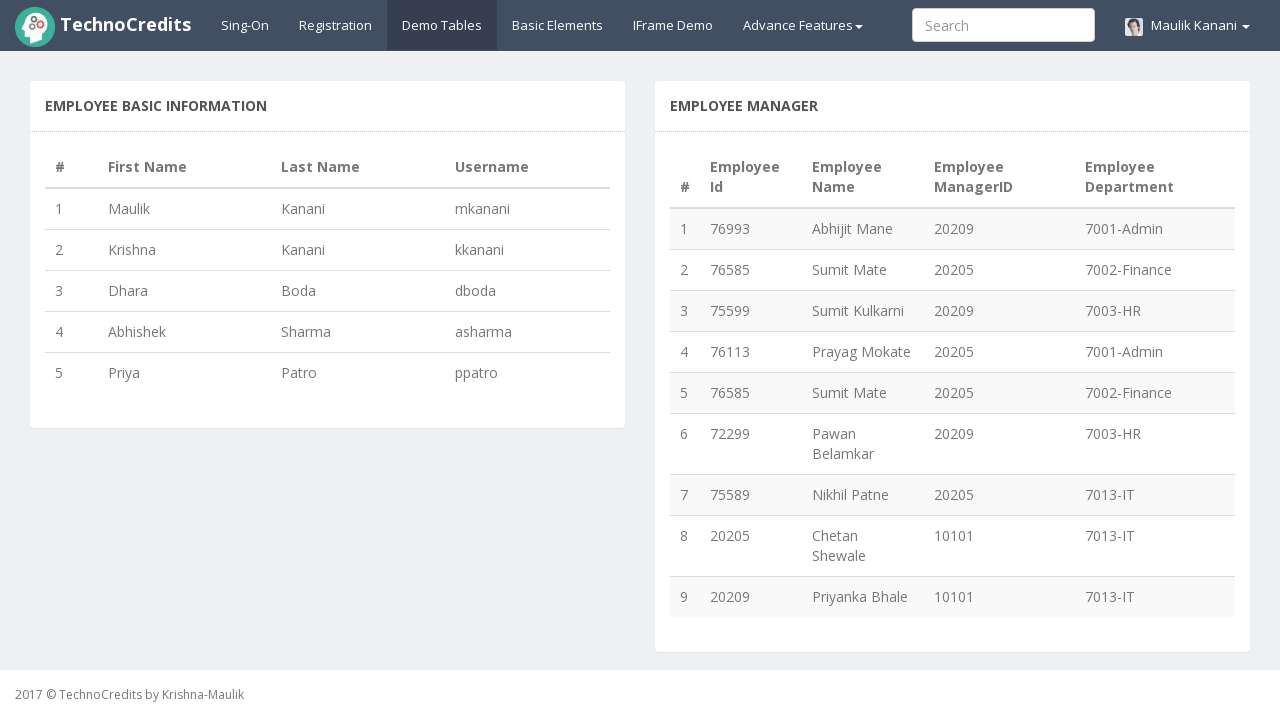

Analyzed employee IDs and found 1 duplicate(s): {'76585'}
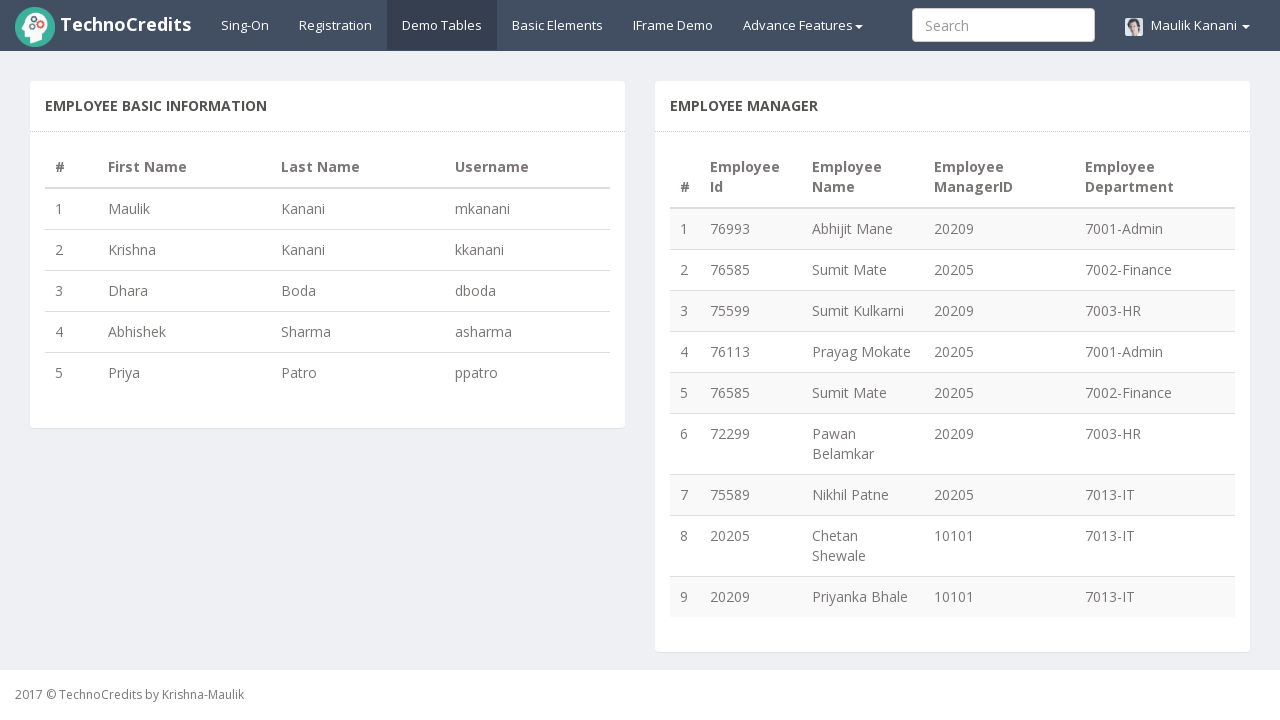

Verified that duplicate employee IDs exist in the table
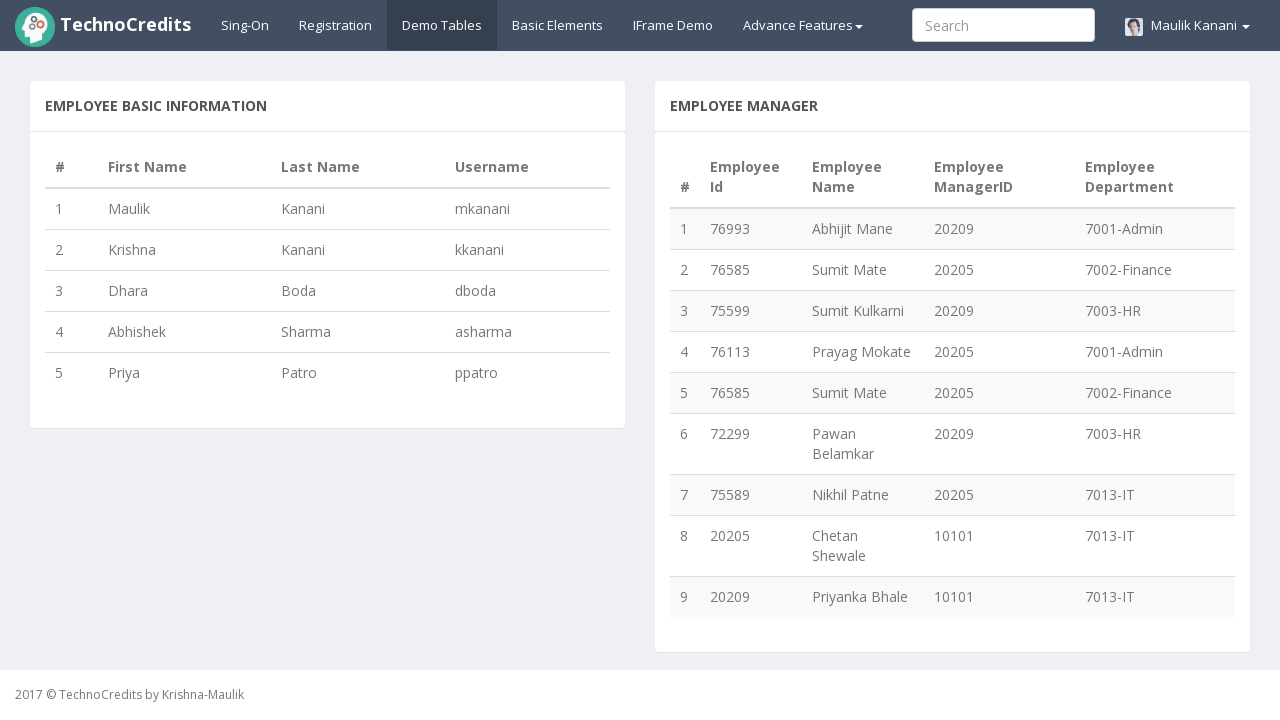

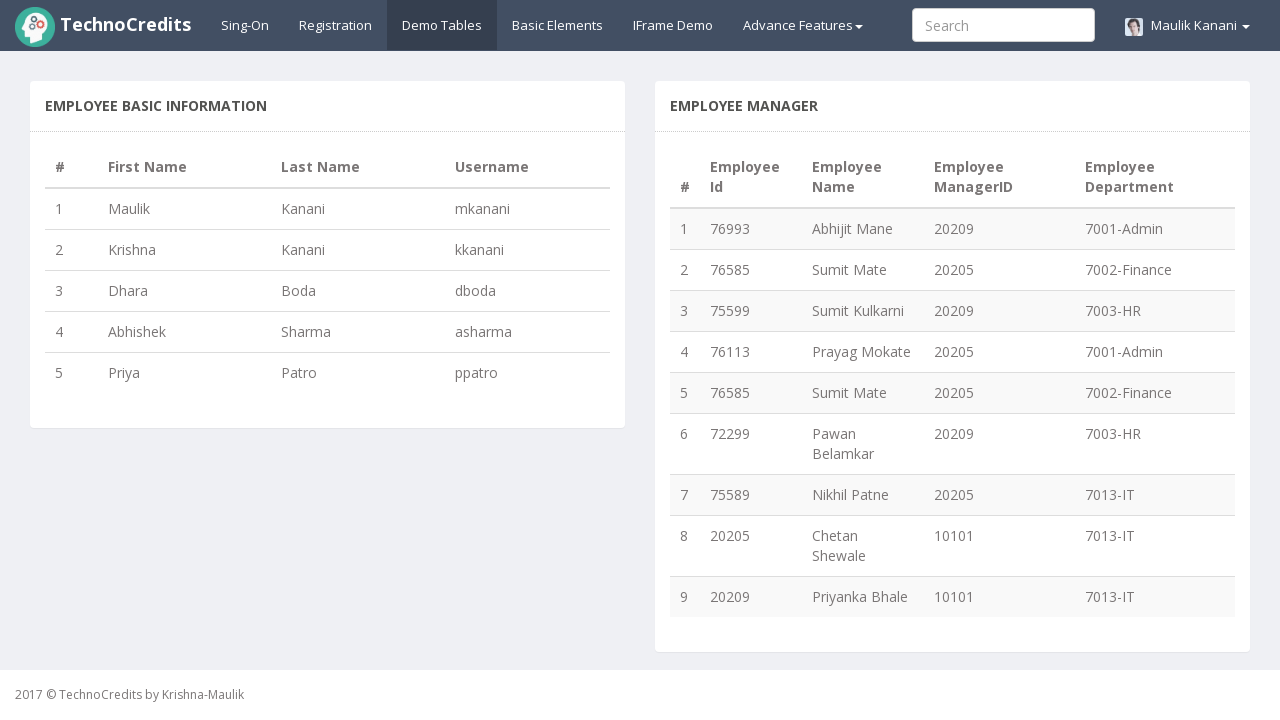